Tests browser navigation functionality by navigating forward and backward between pages, and refreshing the current page

Starting URL: https://www.na.edu

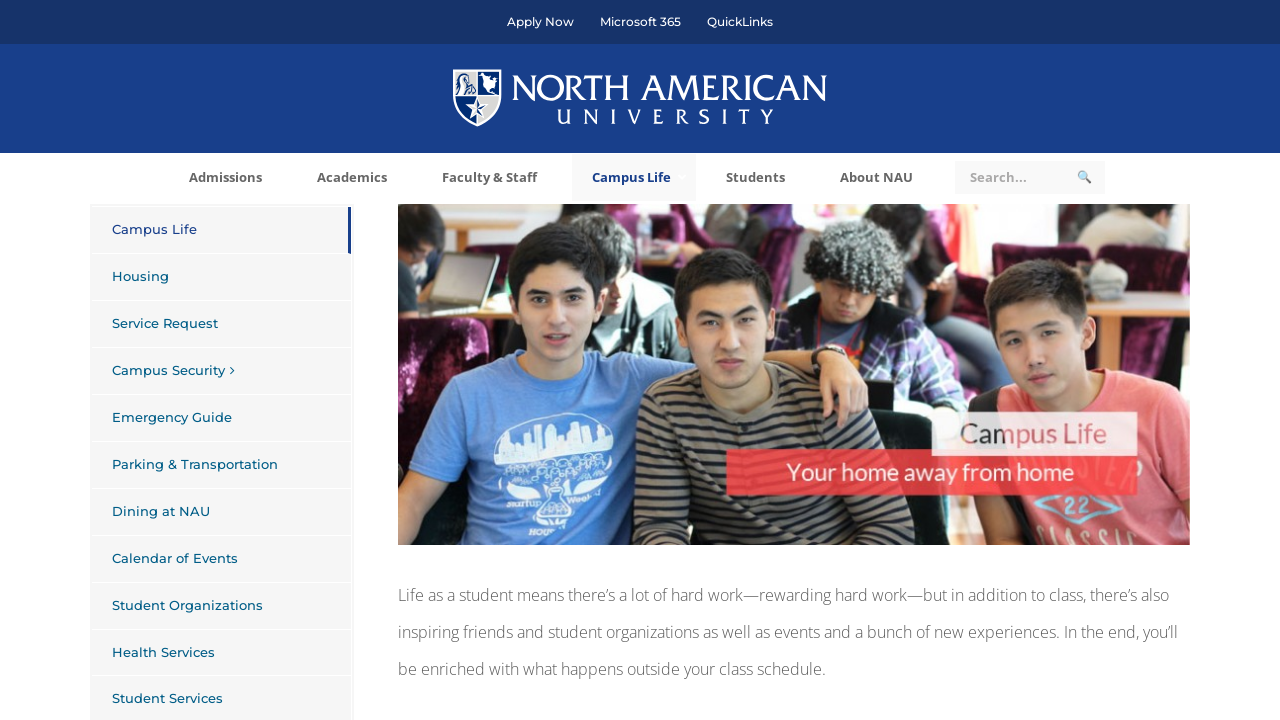

Navigated to request information page at https://www.na.edu/request-information/
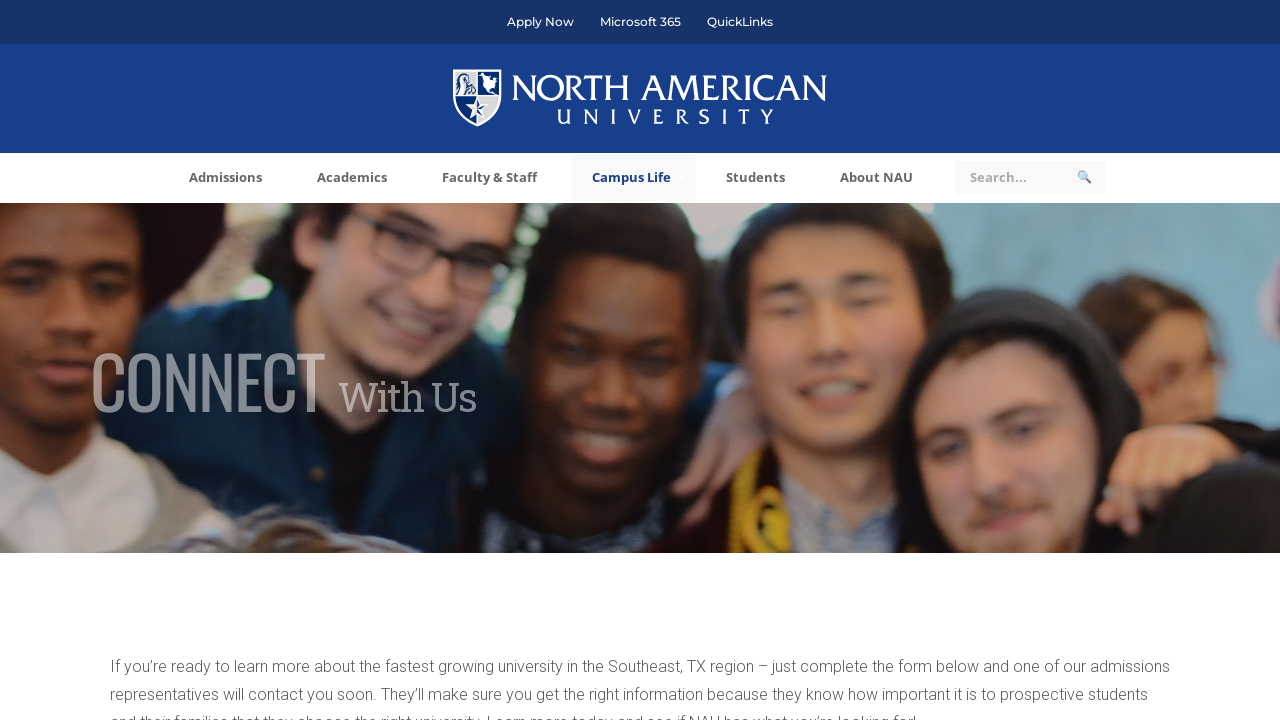

Navigated back to previous page
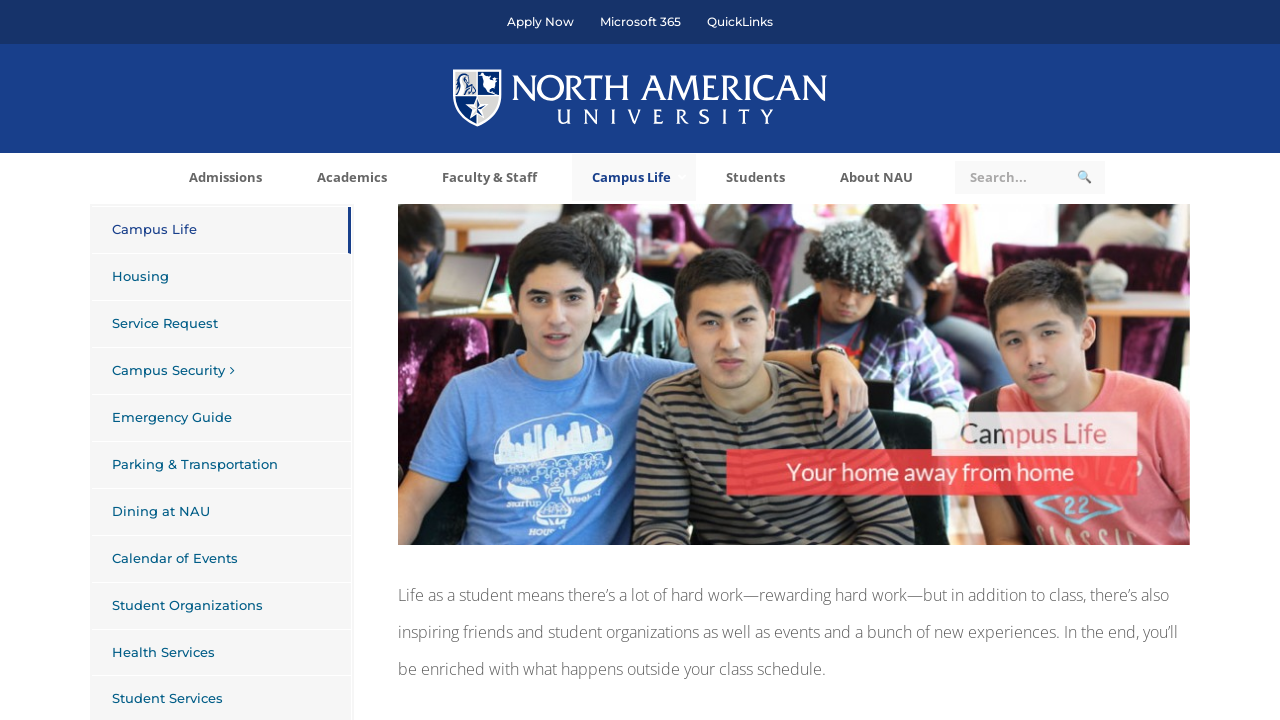

Navigated forward to request information page
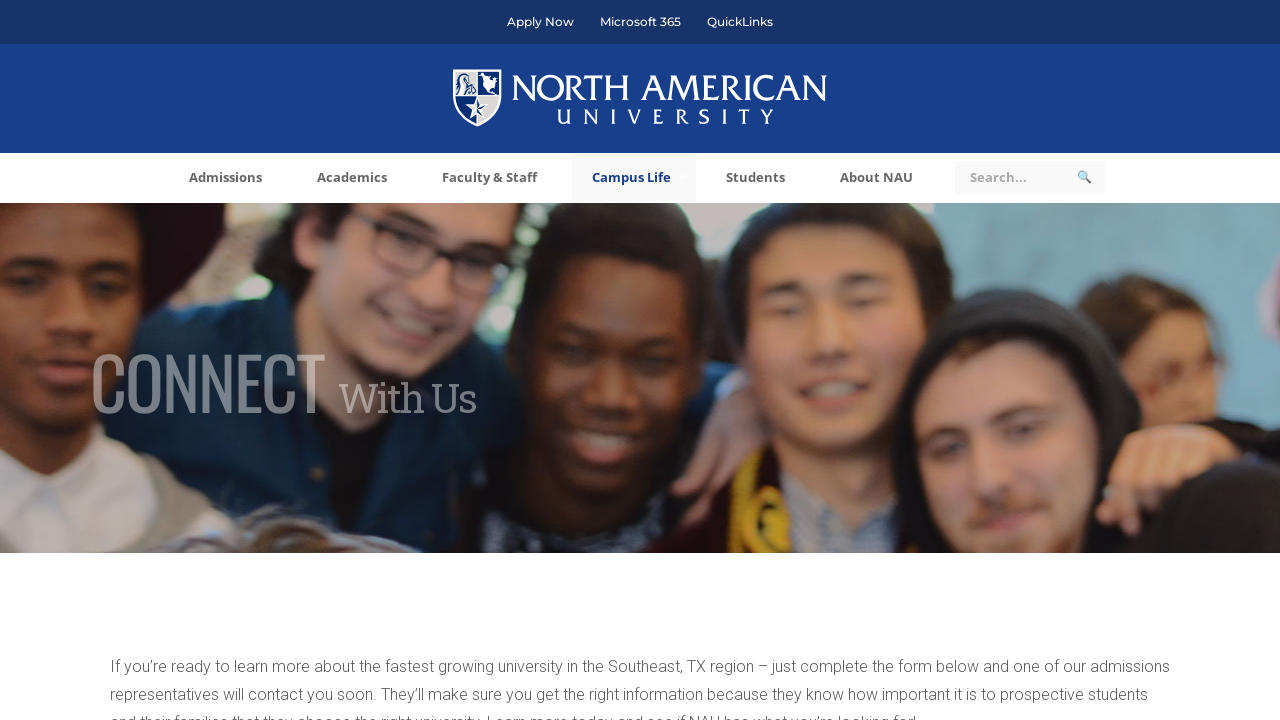

Navigated back again to previous page
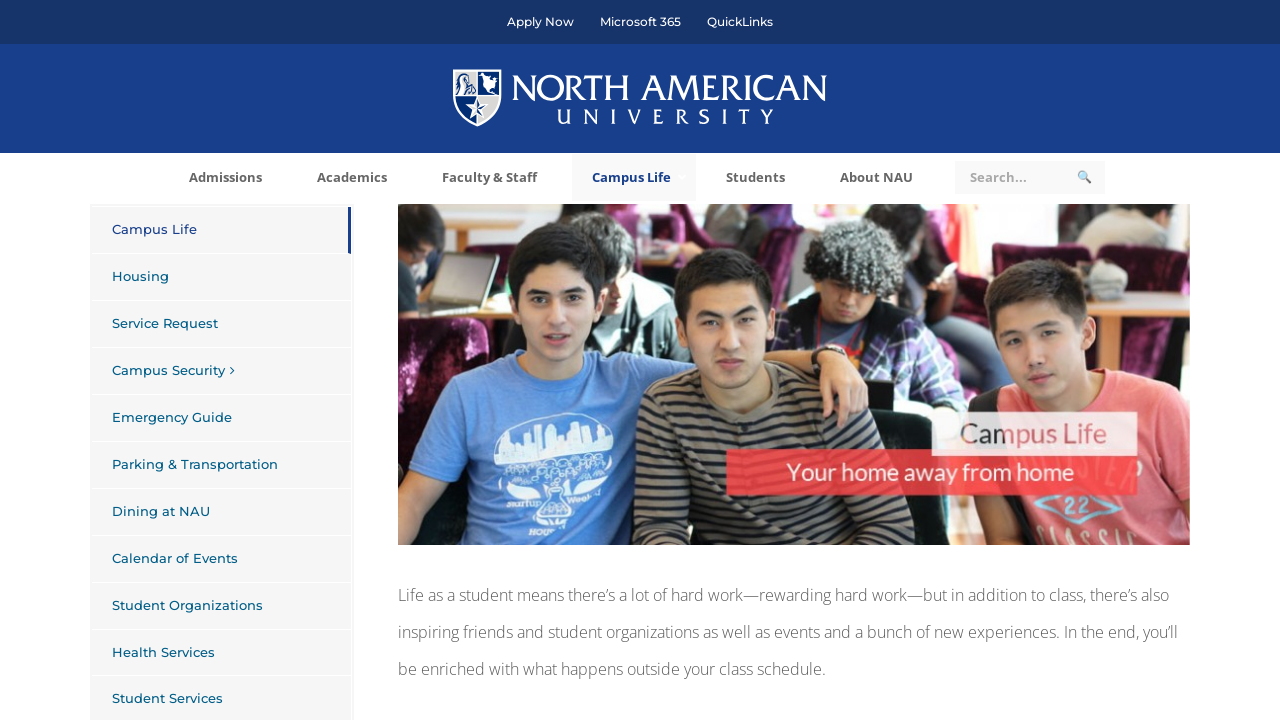

Refreshed the current page
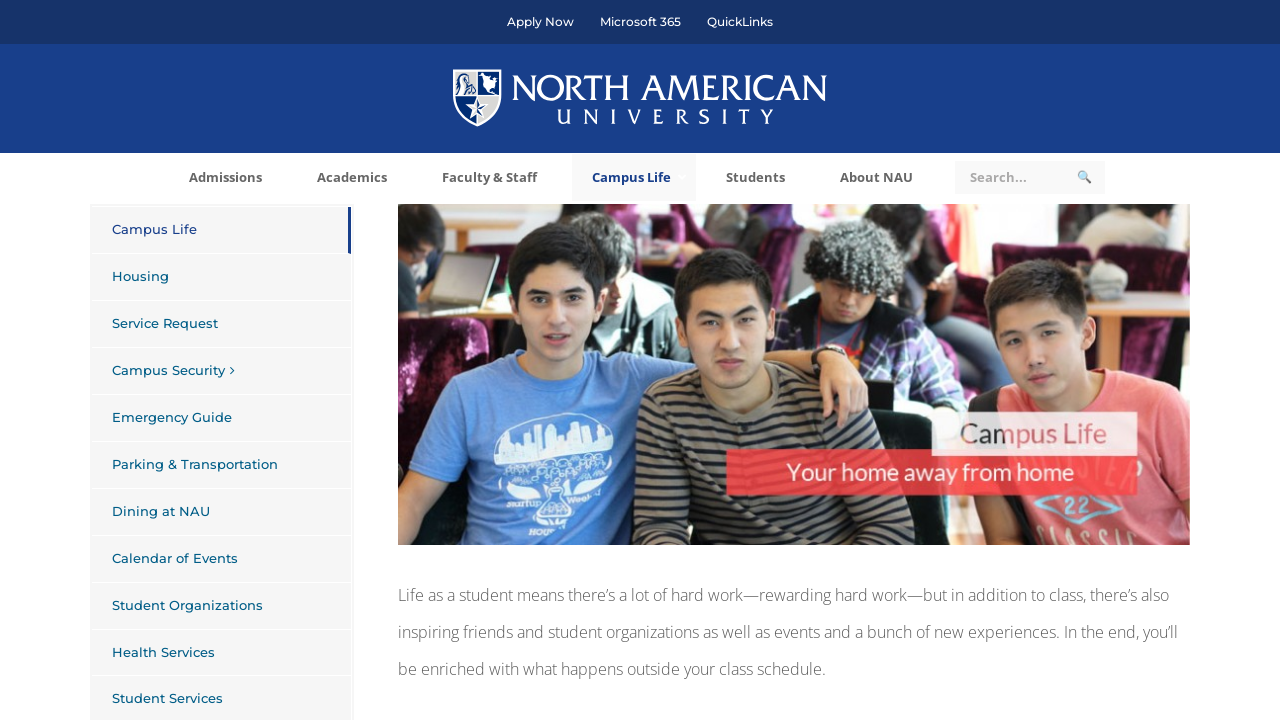

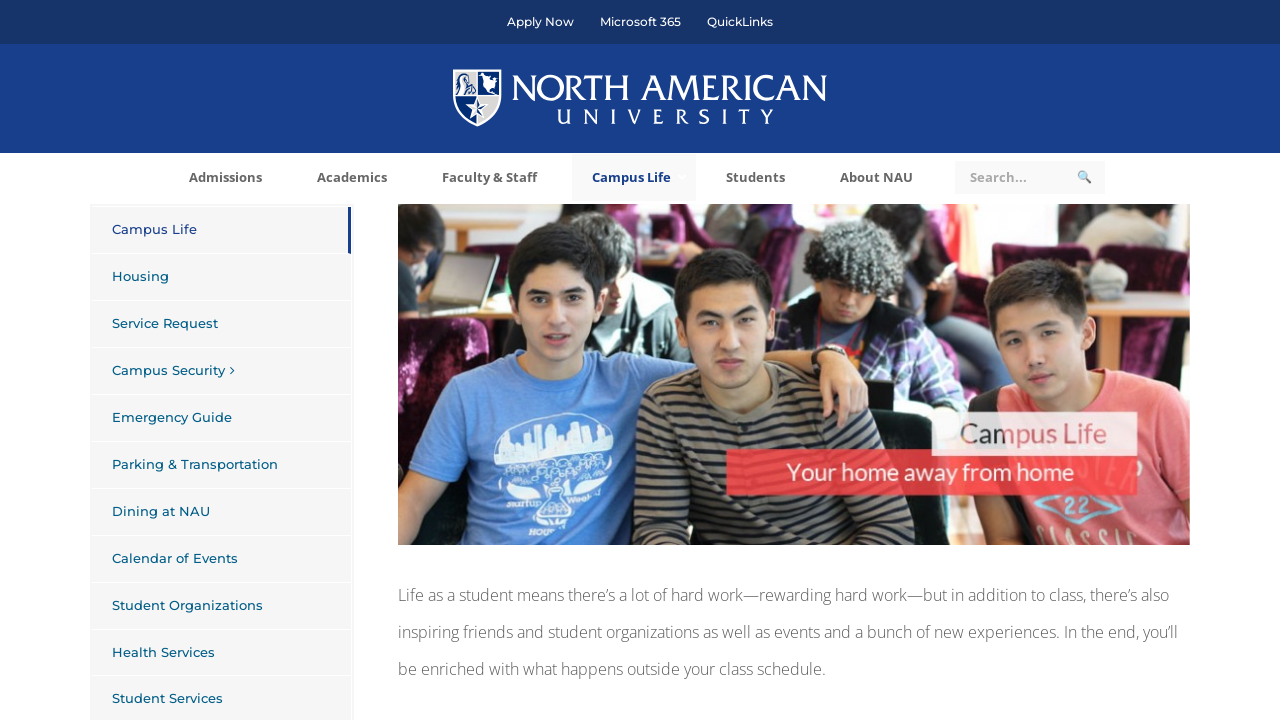